Tests password confirmation field by entering the same password value

Starting URL: https://demo.automationtesting.in/Register.html

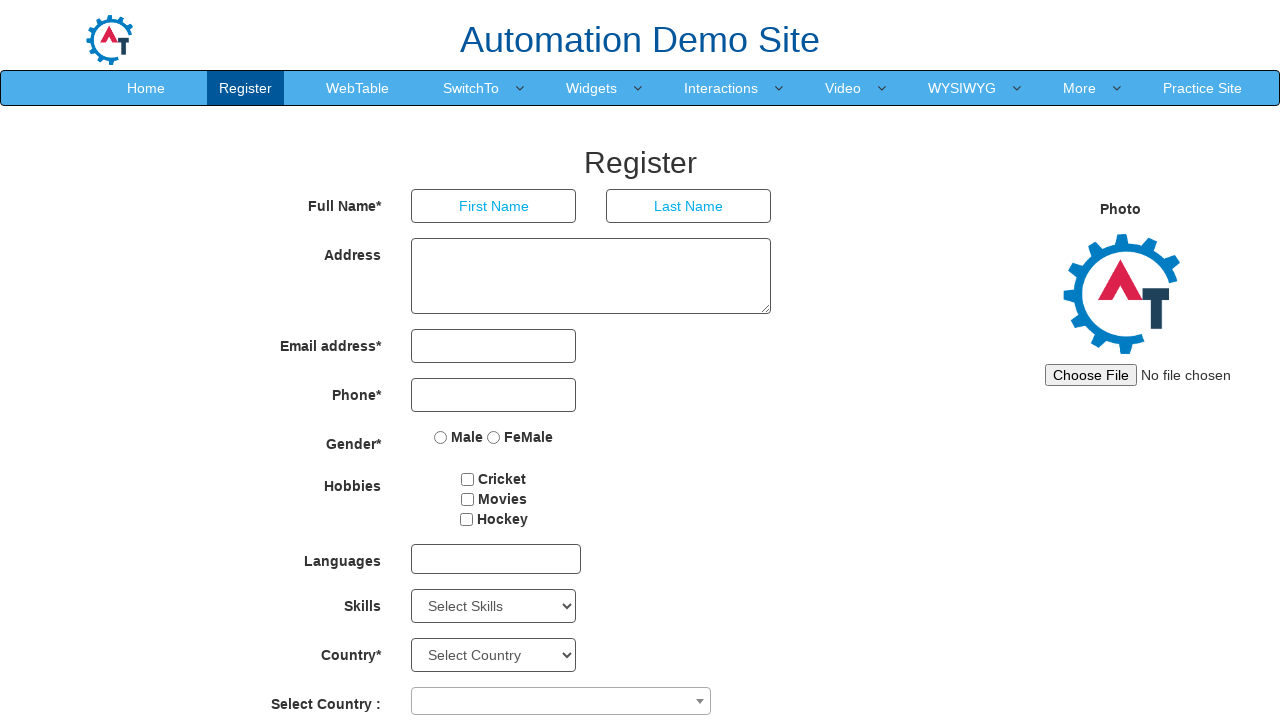

Filled password confirmation field with matching password value on #secondpassword
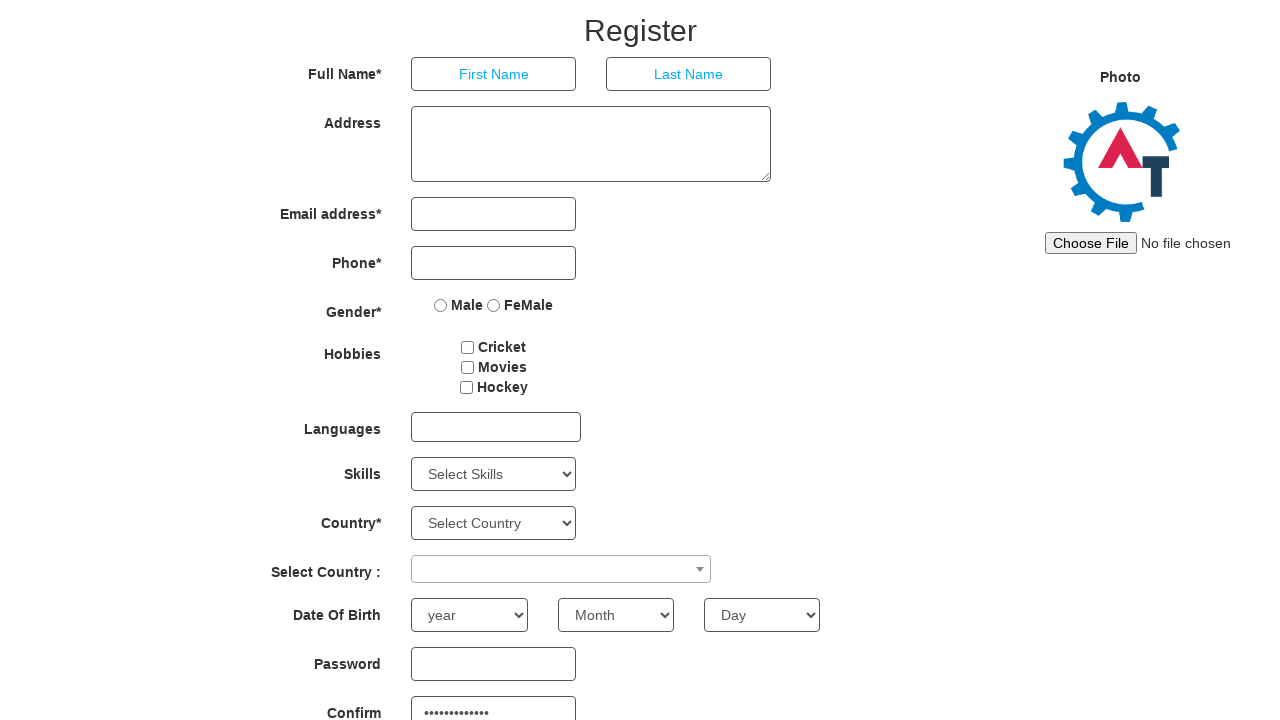

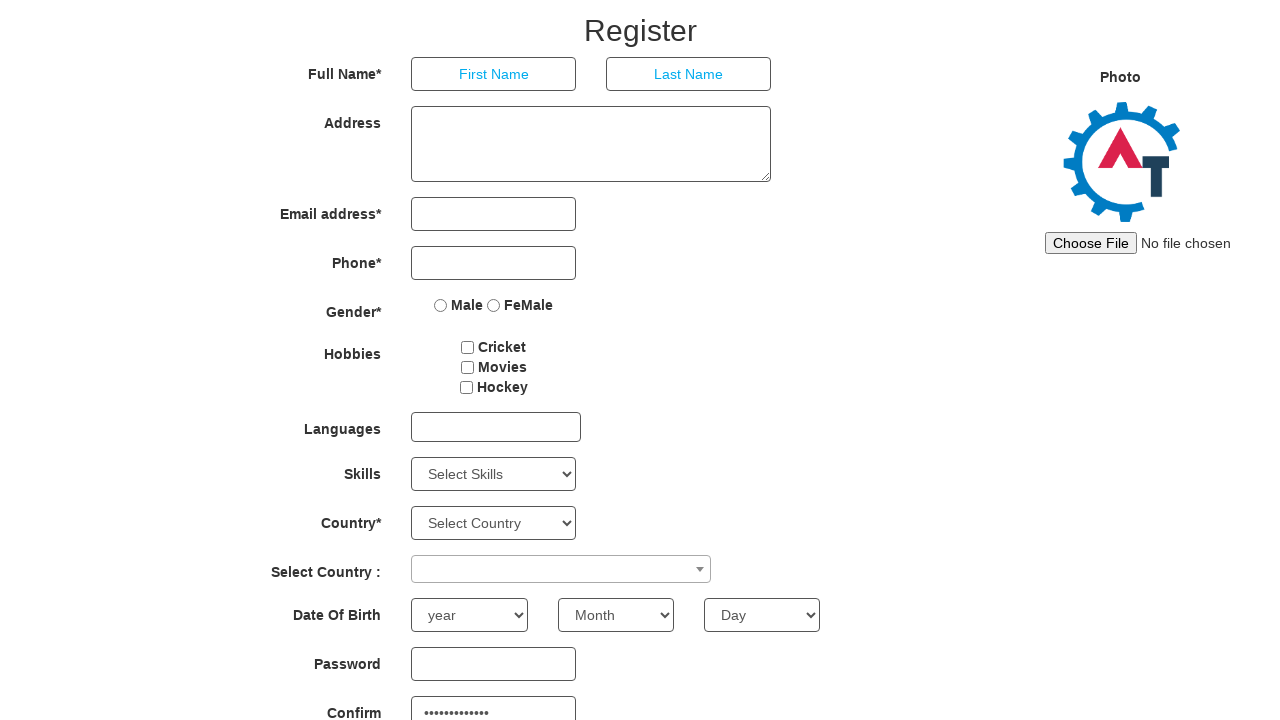